Tests a data types form by filling all fields (first name, last name, address, email, phone, city, country, job position, company) with valid data but leaving zip code empty, then verifies that all filled fields show success styling while the zip code field shows error styling.

Starting URL: https://bonigarcia.dev/selenium-webdriver-java/data-types.html

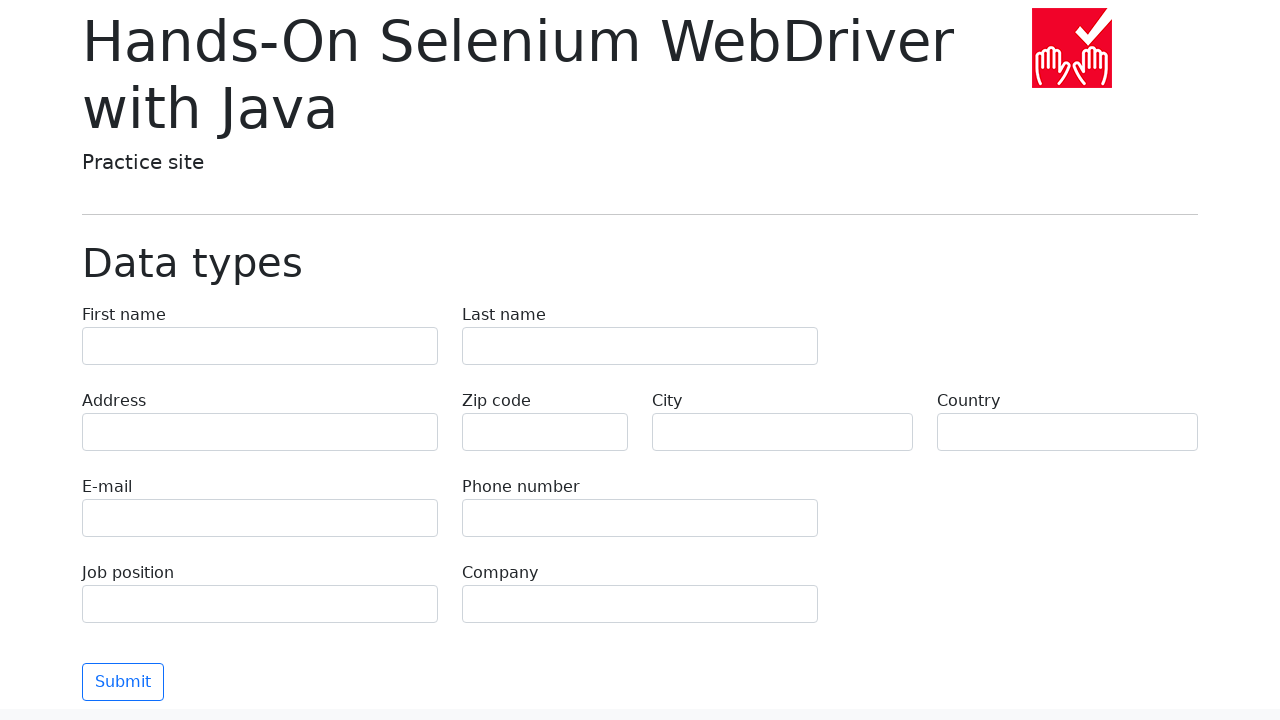

Filled first name field with 'John' on input[name="first-name"]
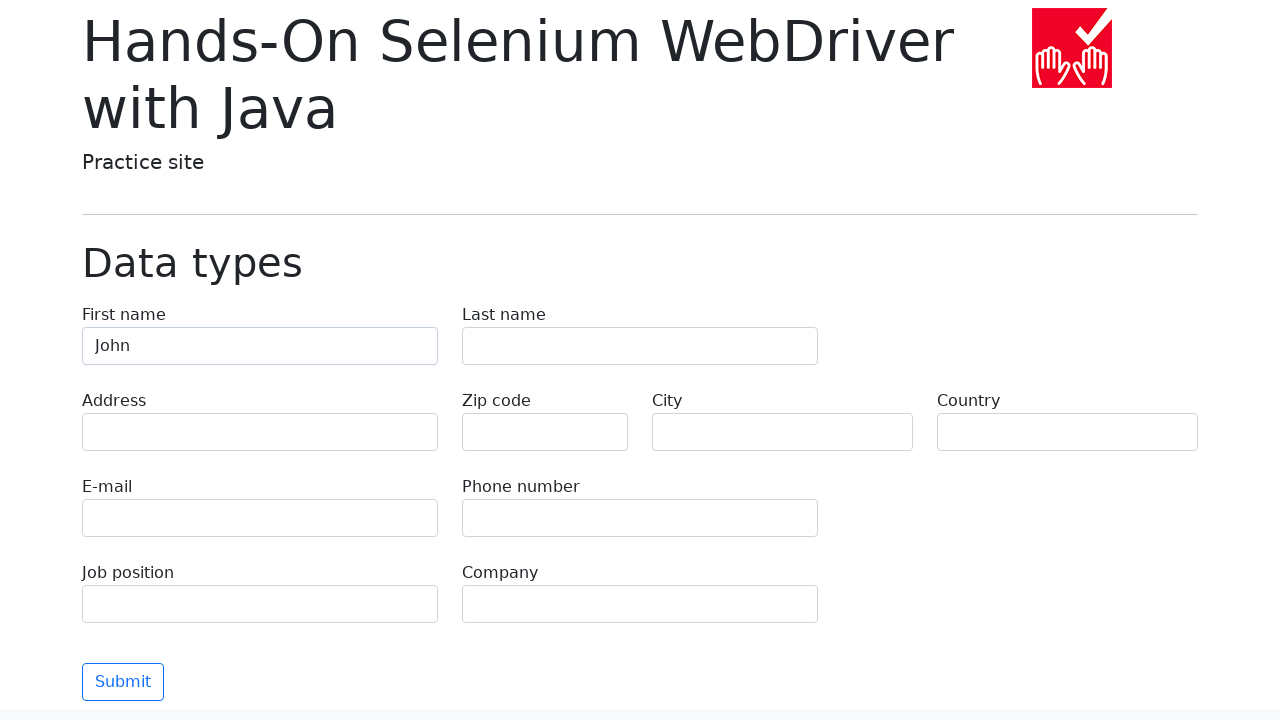

Filled last name field with 'Smith' on input[name="last-name"]
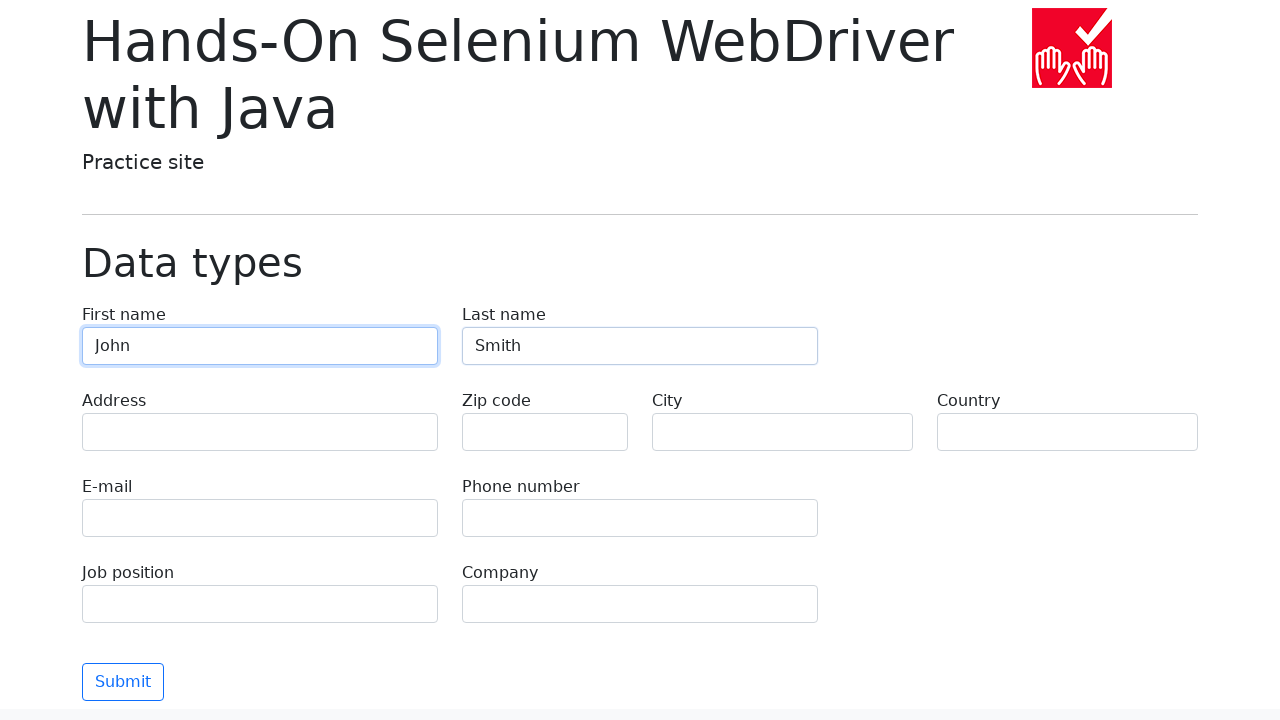

Filled address field with '123 Main Street, Apt 4B' on input[name="address"]
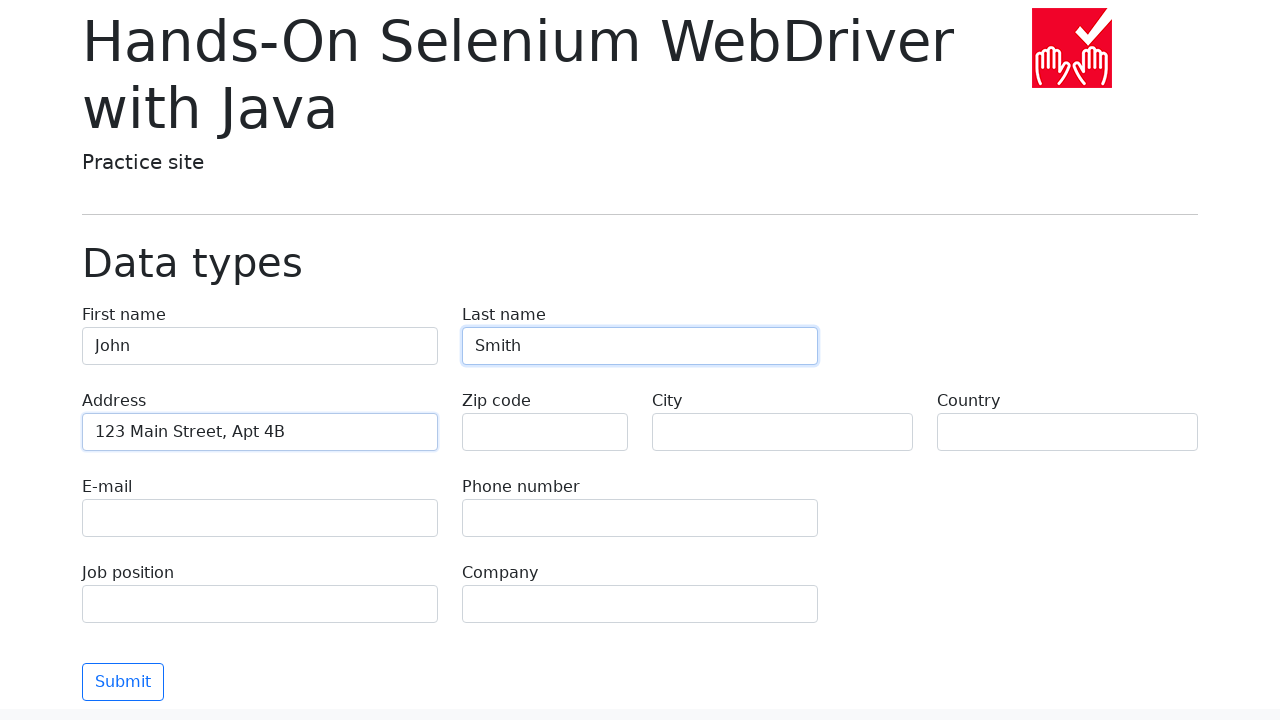

Filled email field with 'john.smith@example.com' on input[name="e-mail"]
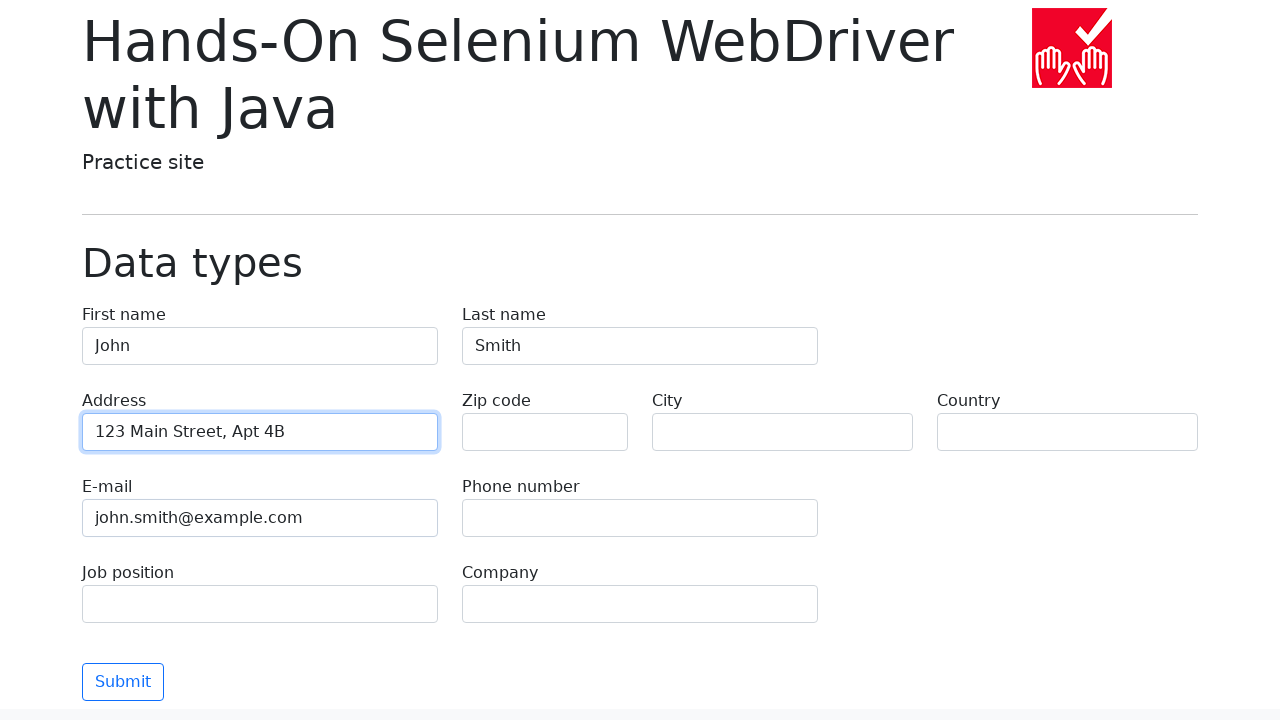

Filled phone field with '+1-555-867-5309' on input[name="phone"]
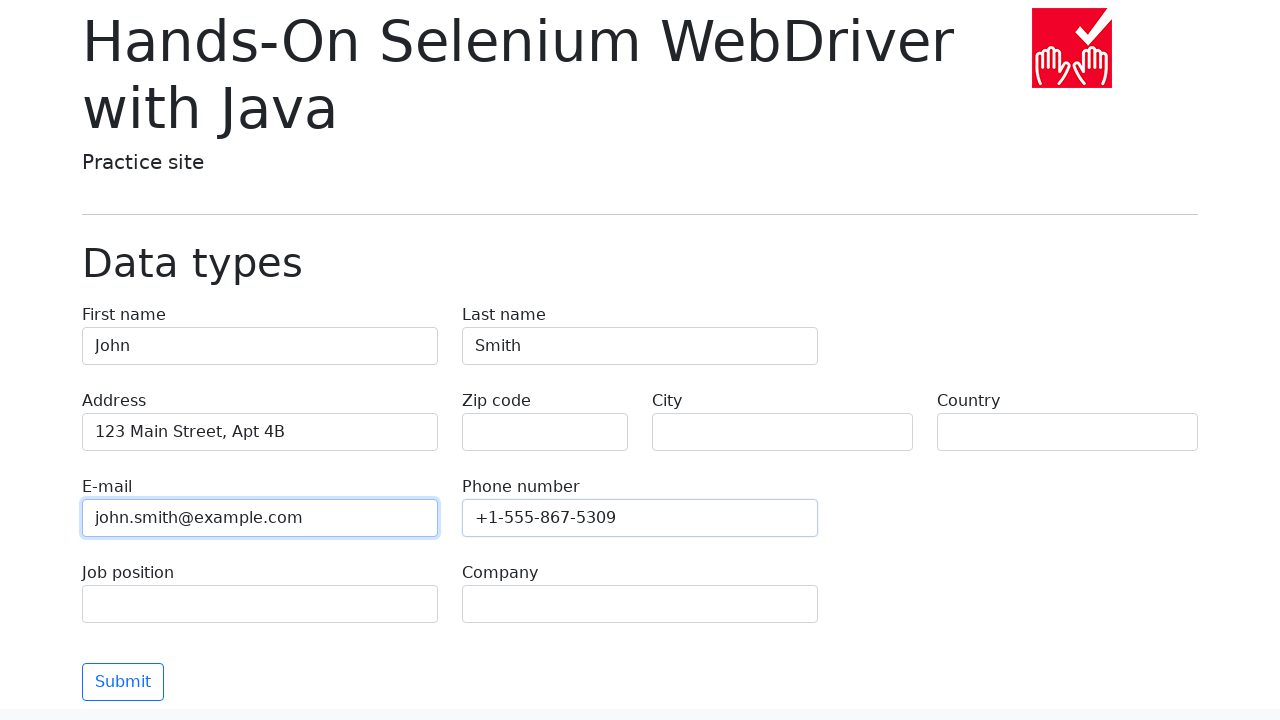

Left zip code field empty to test validation error on input[name="zip-code"]
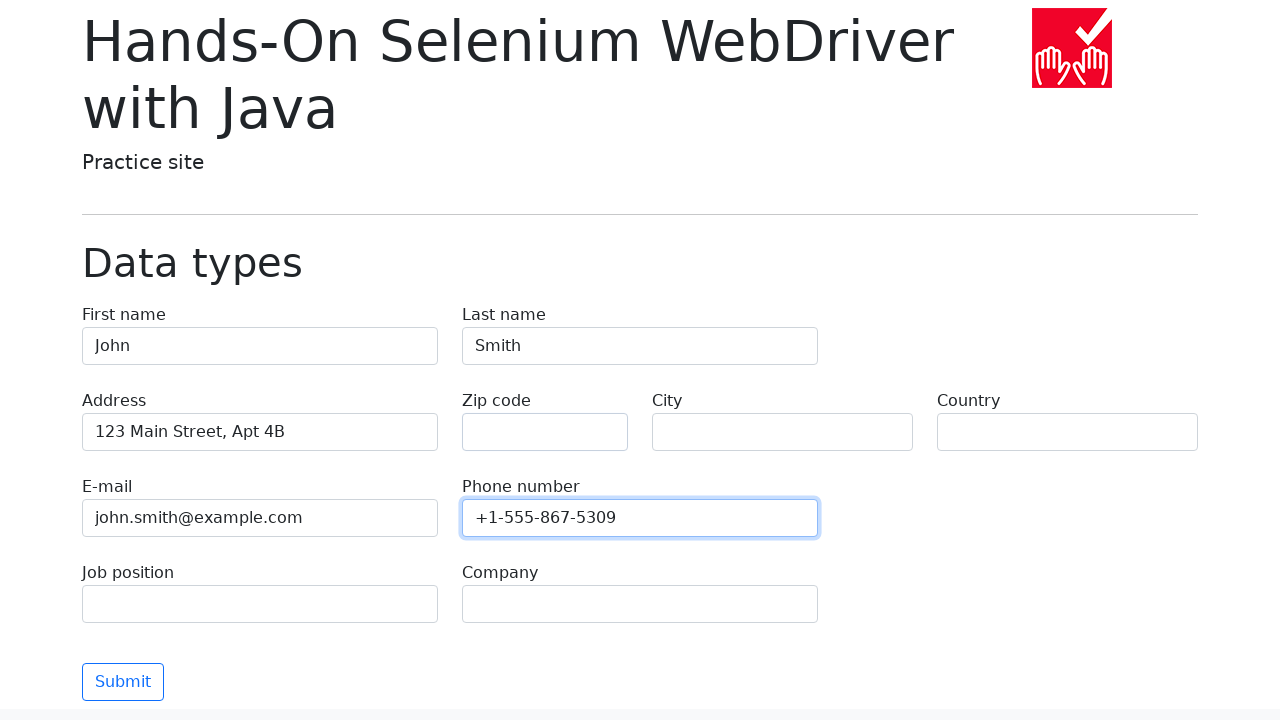

Filled city field with 'New York' on input[name="city"]
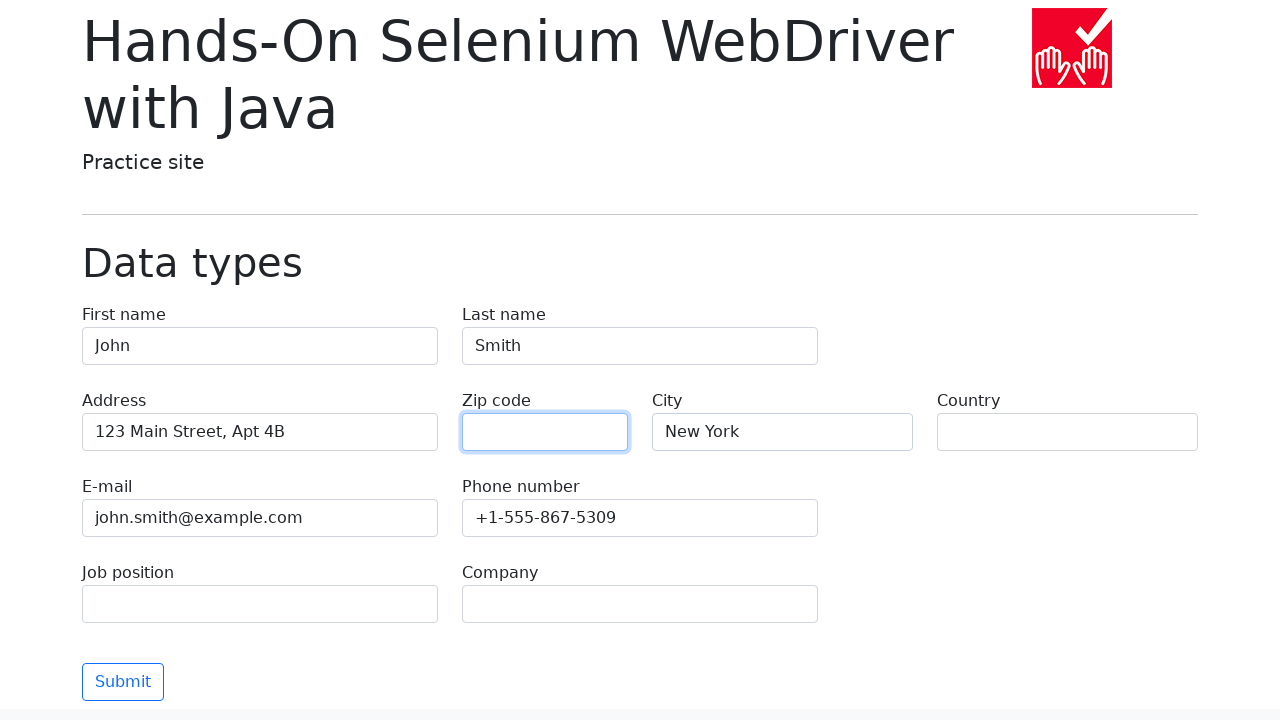

Filled country field with 'United States' on input[name="country"]
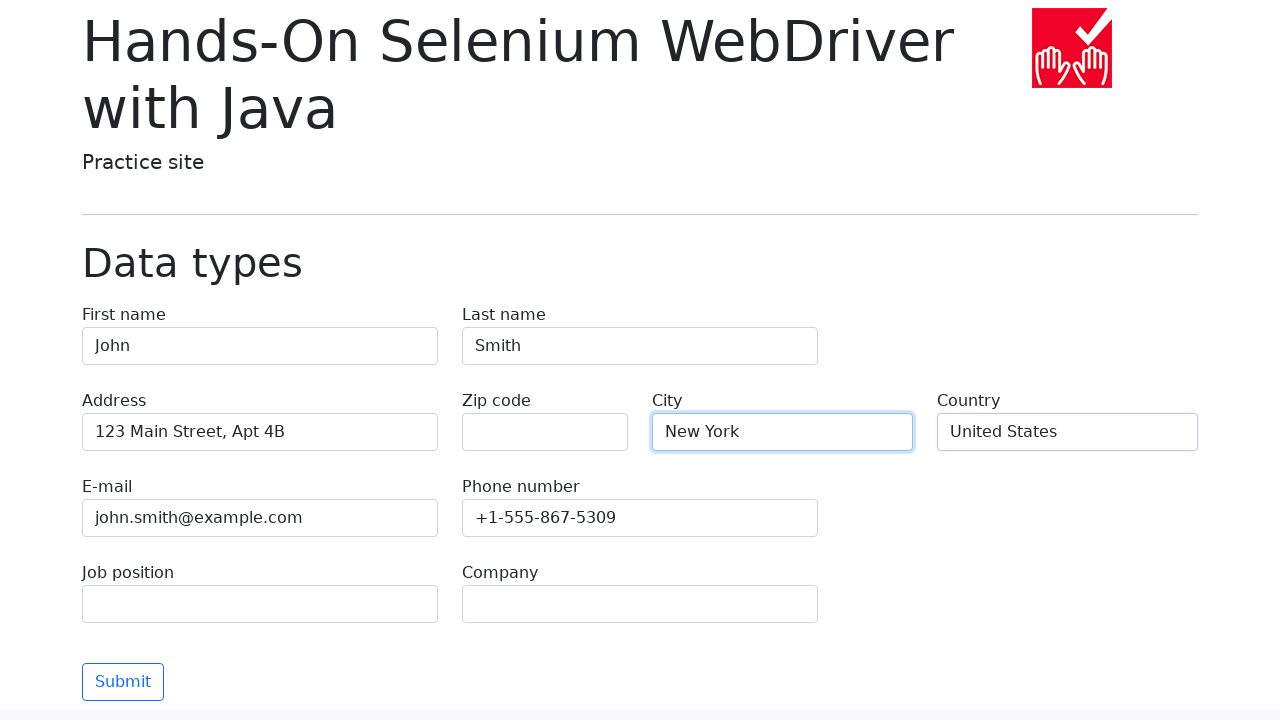

Filled job position field with 'Software Engineer' on input[name="job-position"]
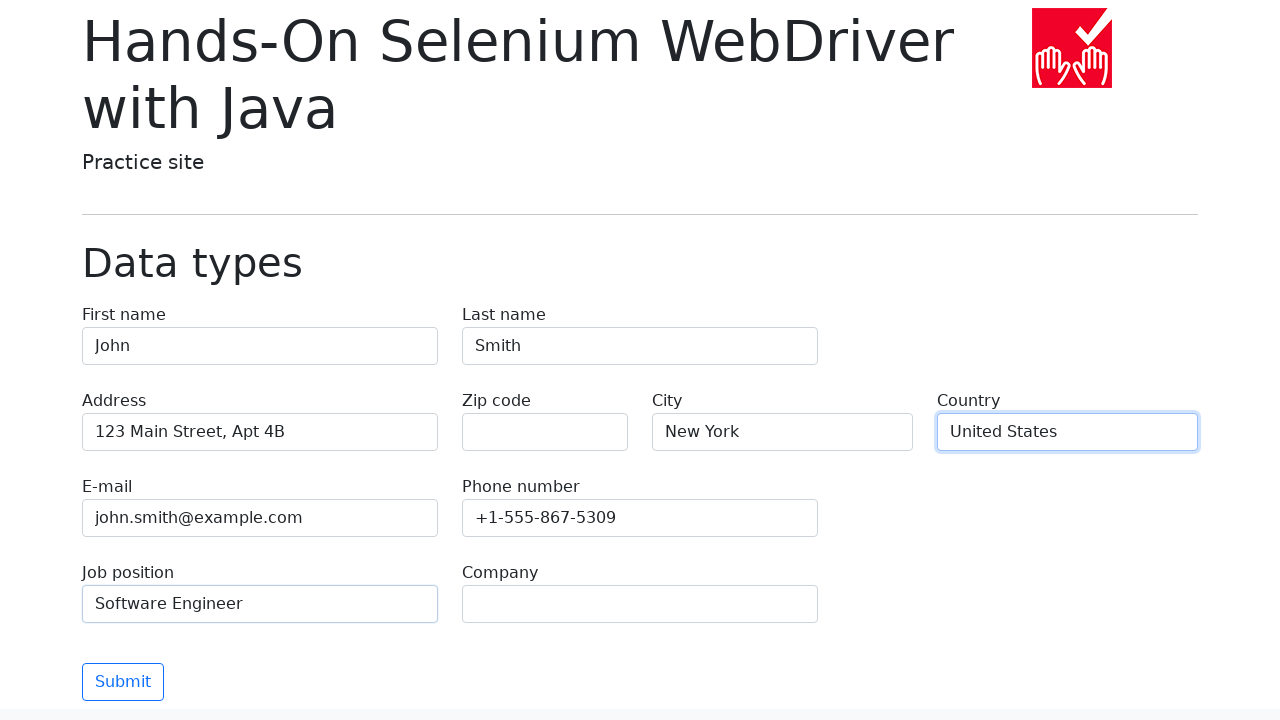

Filled company field with 'Tech Solutions Inc' on input[name="company"]
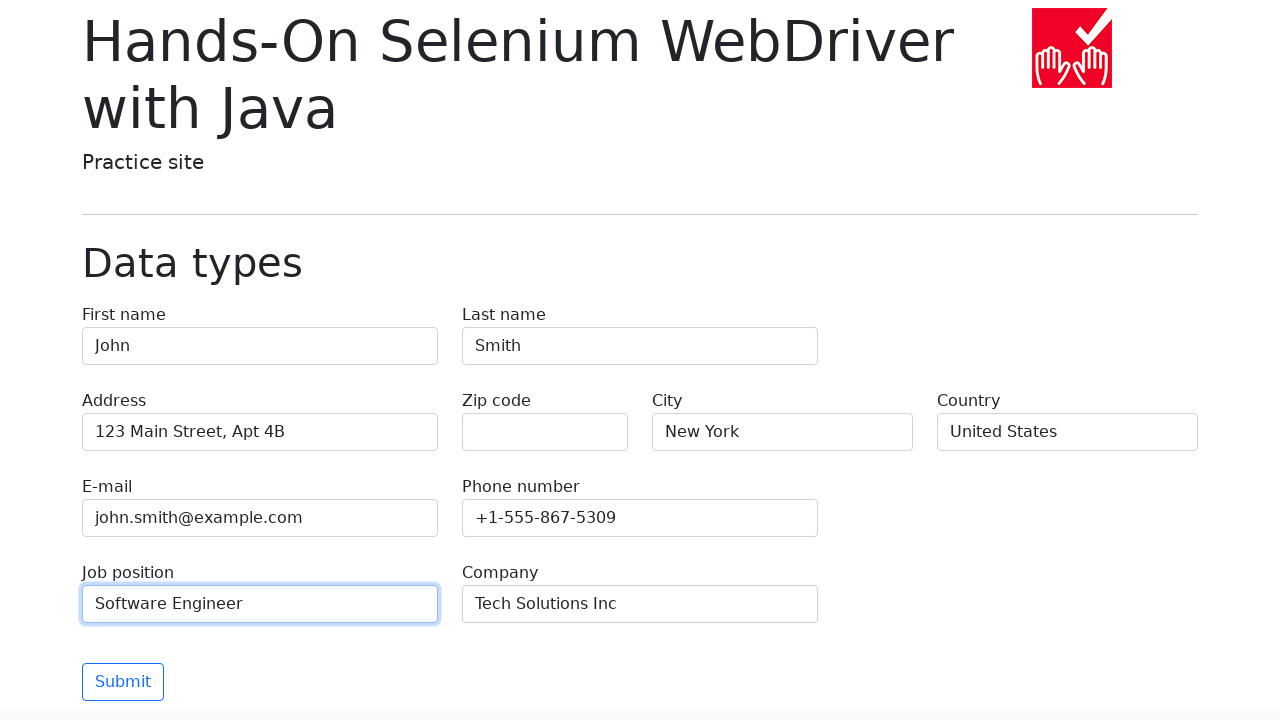

Clicked submit button to submit the form at (123, 682) on button.btn-outline-primary[type="submit"]
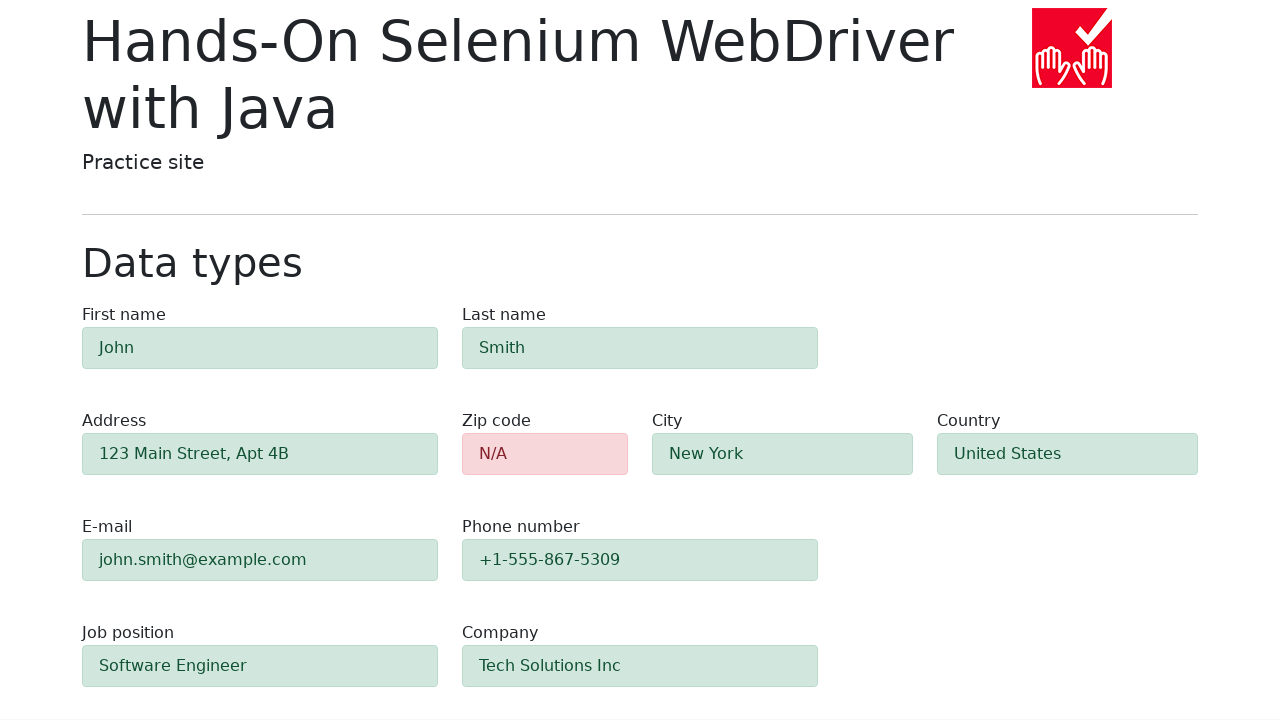

Waited for success indicators to appear
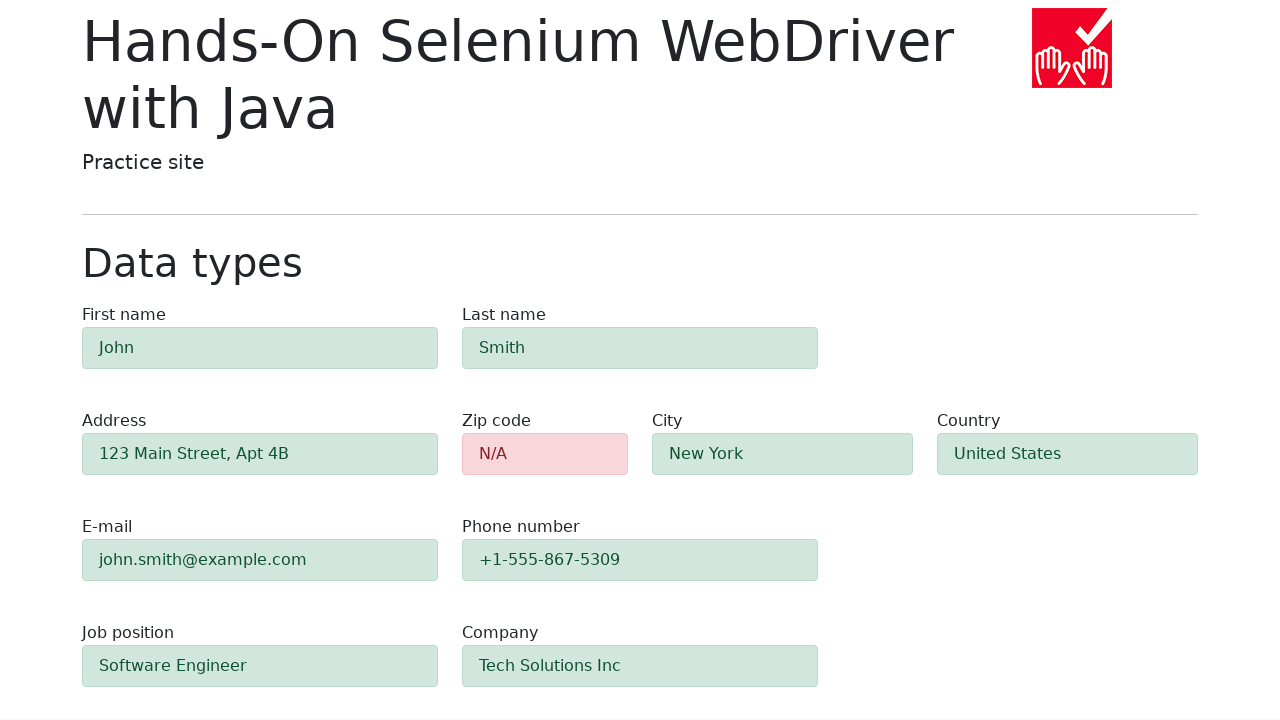

Verified zip code field shows error styling (alert-danger) as expected
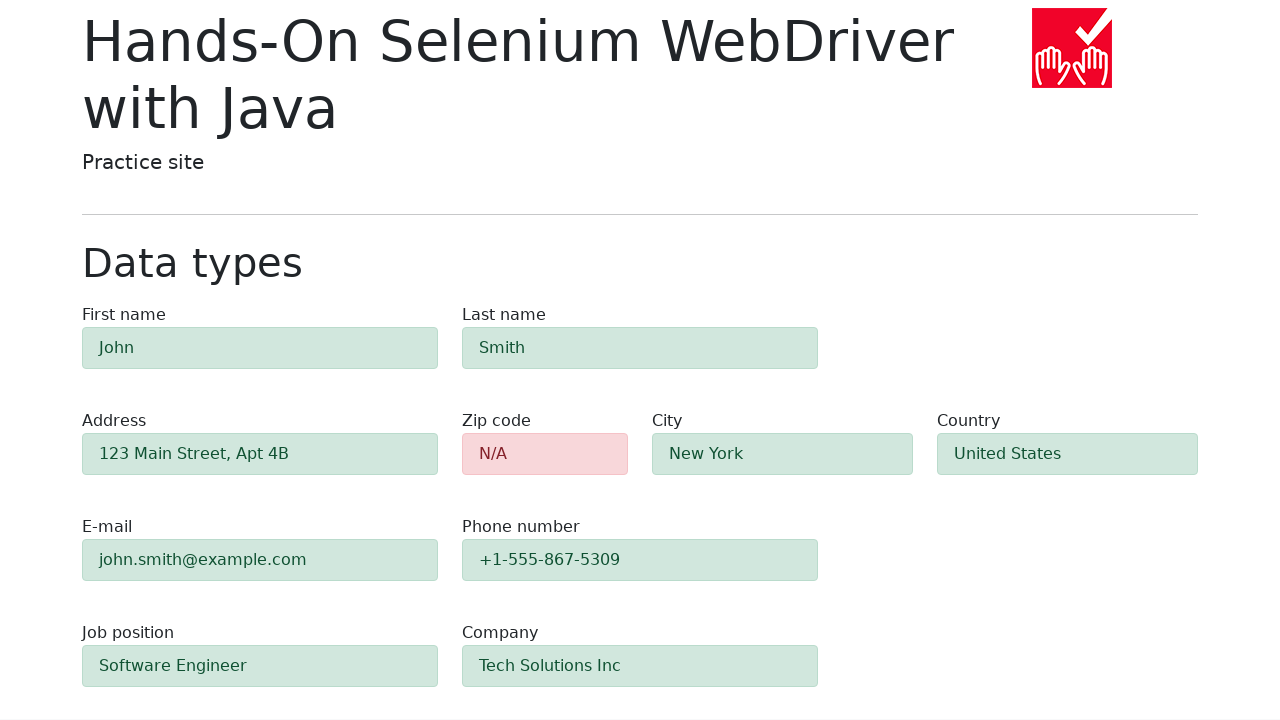

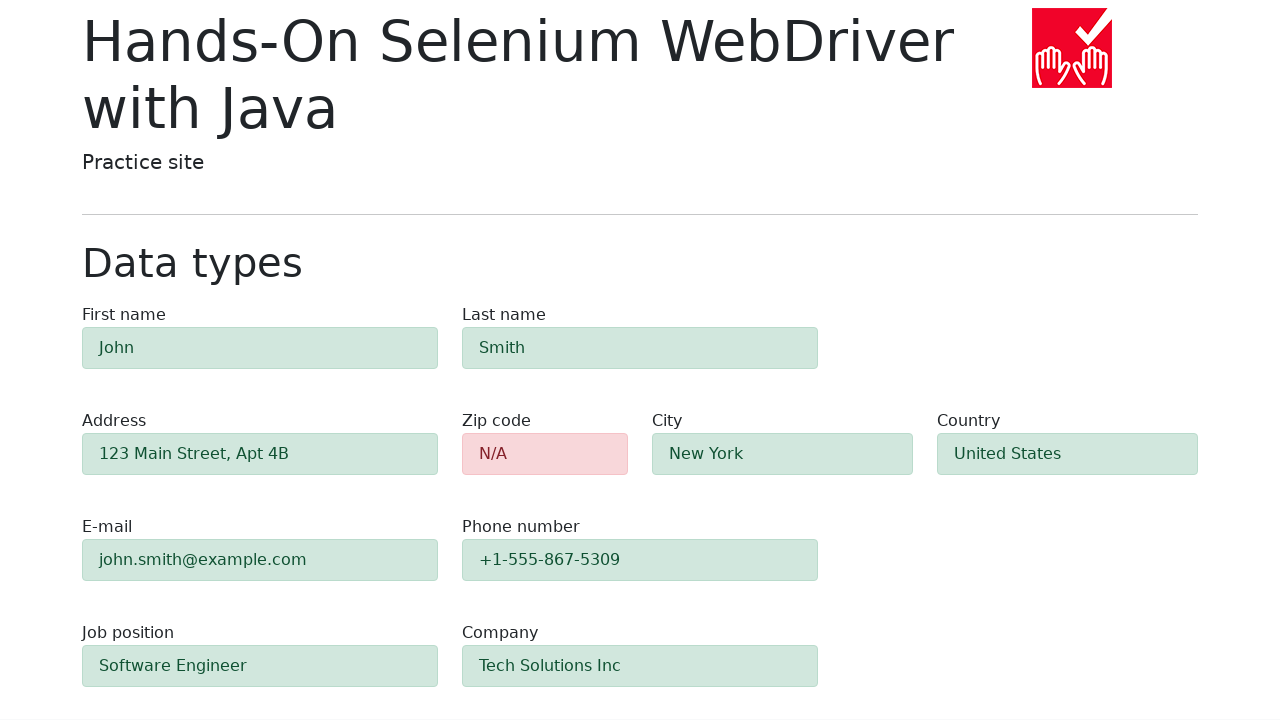